Counts the number of checkbox labels on the page and verifies there are exactly 3

Starting URL: https://rahulshettyacademy.com/AutomationPractice/

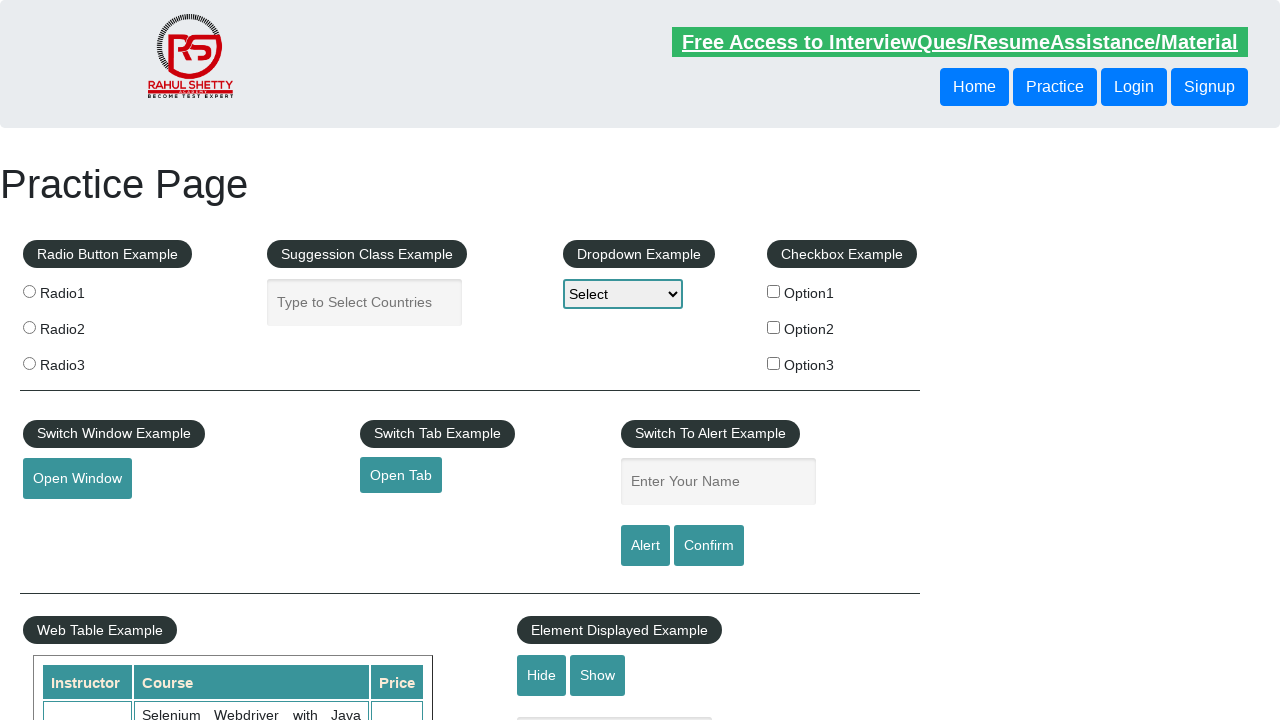

Navigated to https://rahulshettyacademy.com/AutomationPractice/
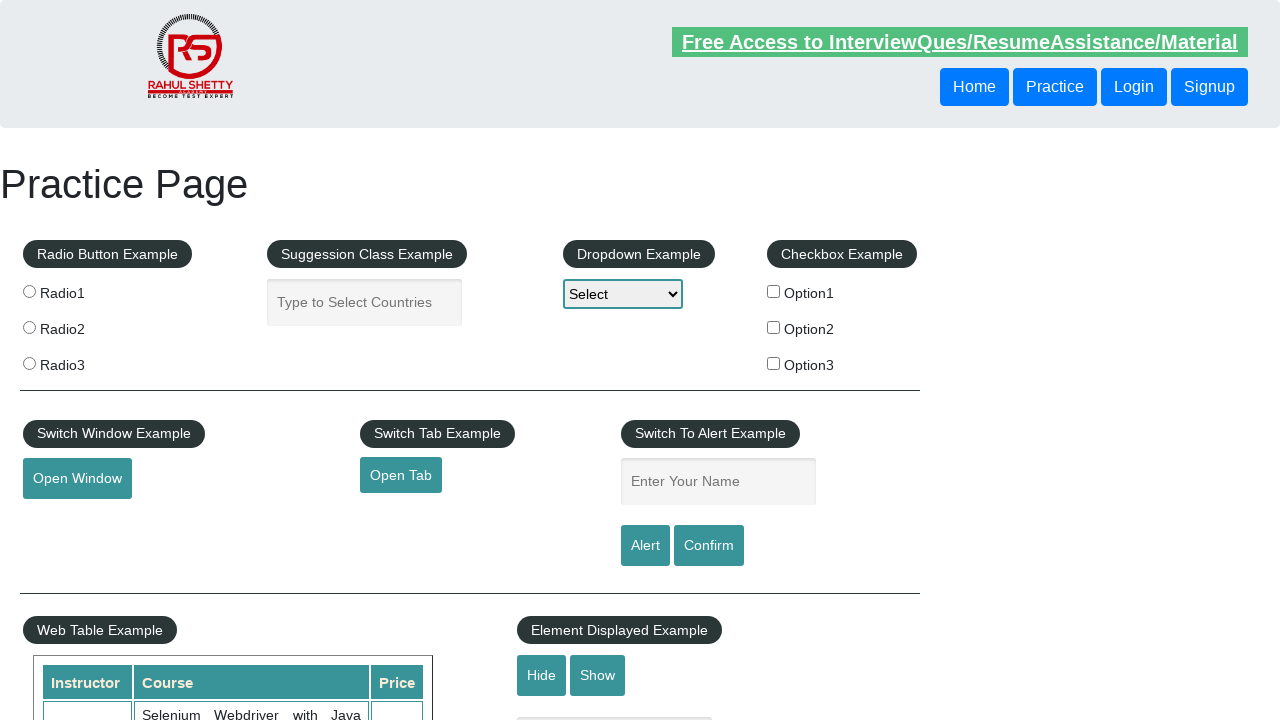

Located all checkbox labels in #checkbox-example
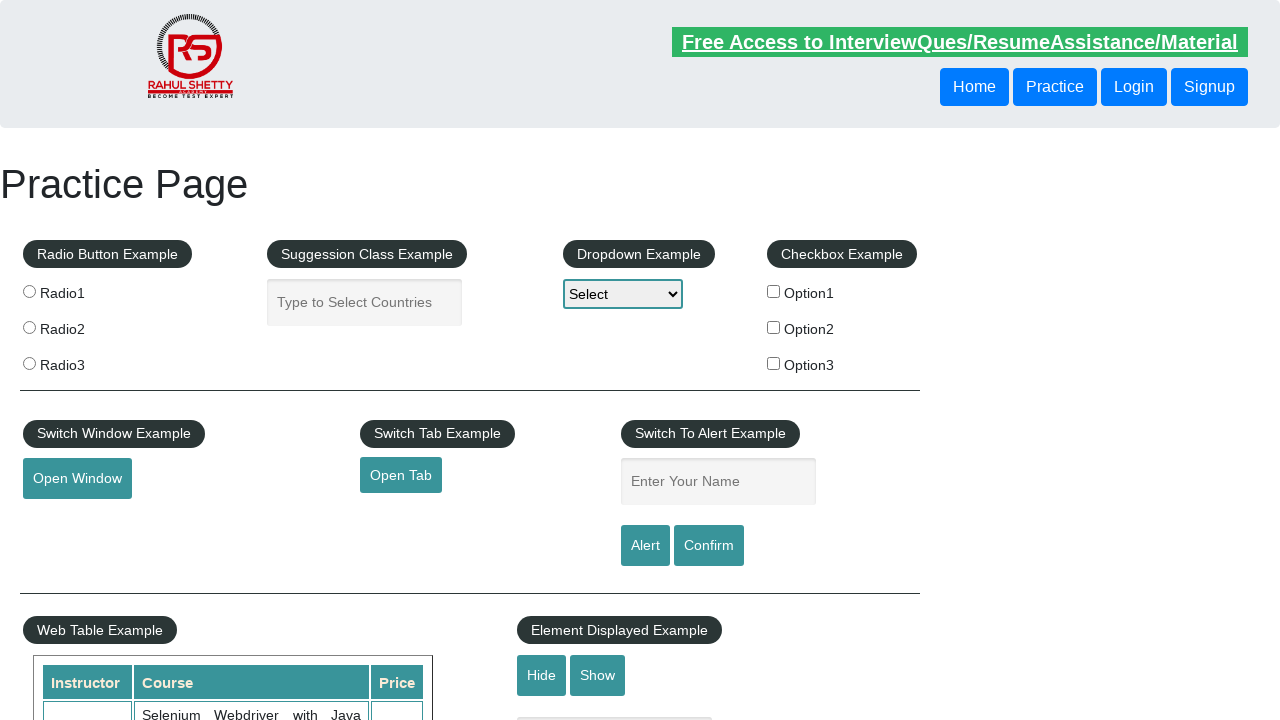

Verified that there are exactly 3 checkbox labels
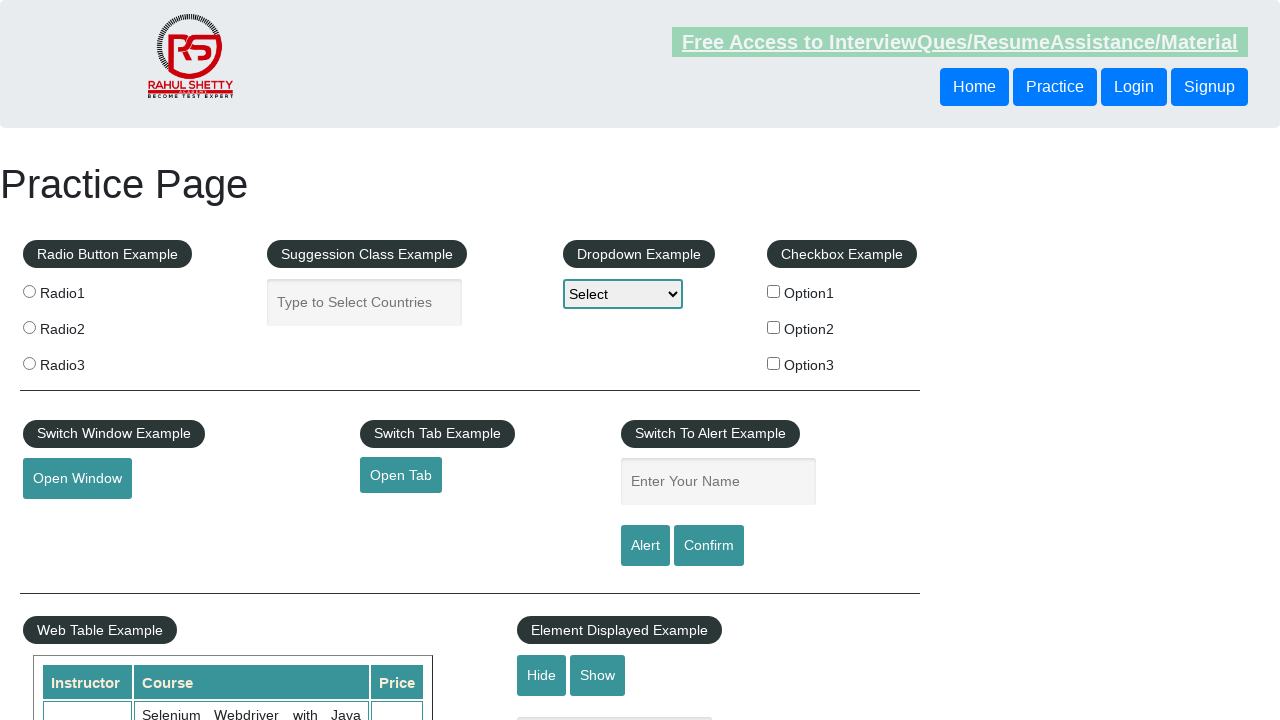

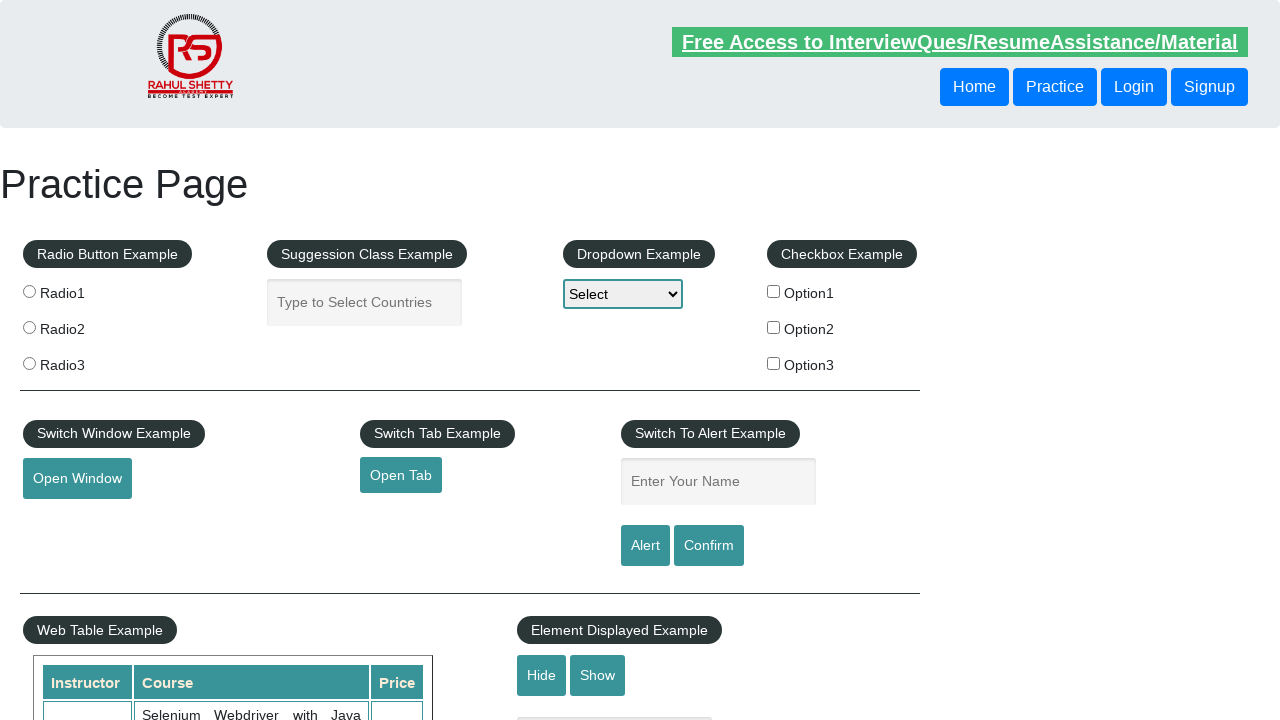